Clicks on a hobby checkbox in the practice form

Starting URL: https://demoqa.com/automation-practice-form

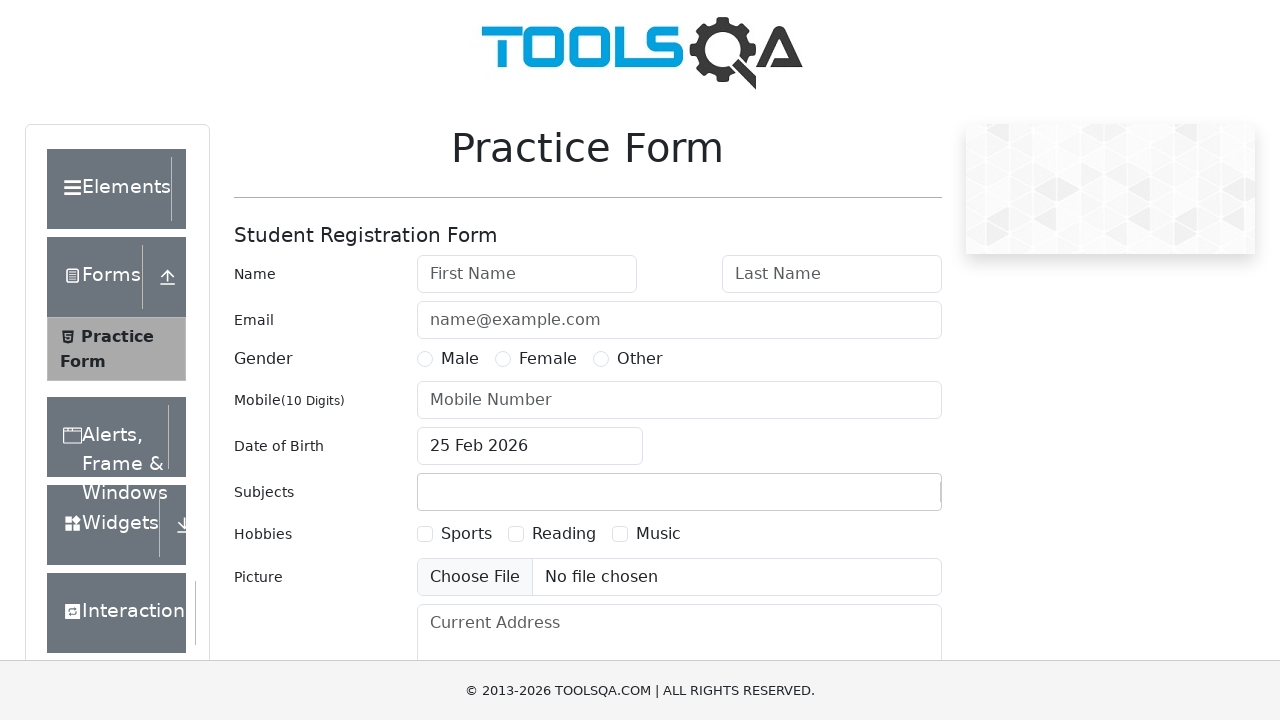

Clicked on Sports hobby checkbox in the practice form at (466, 534) on label[for='hobbies-checkbox-1']
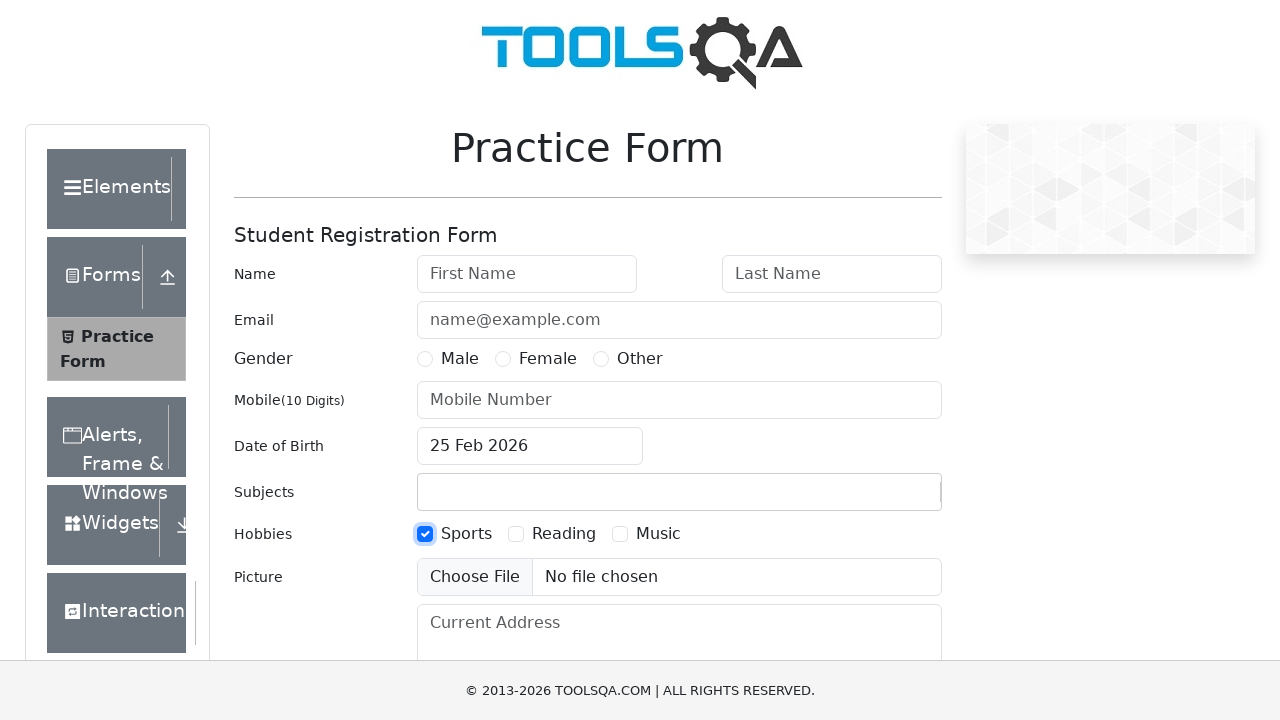

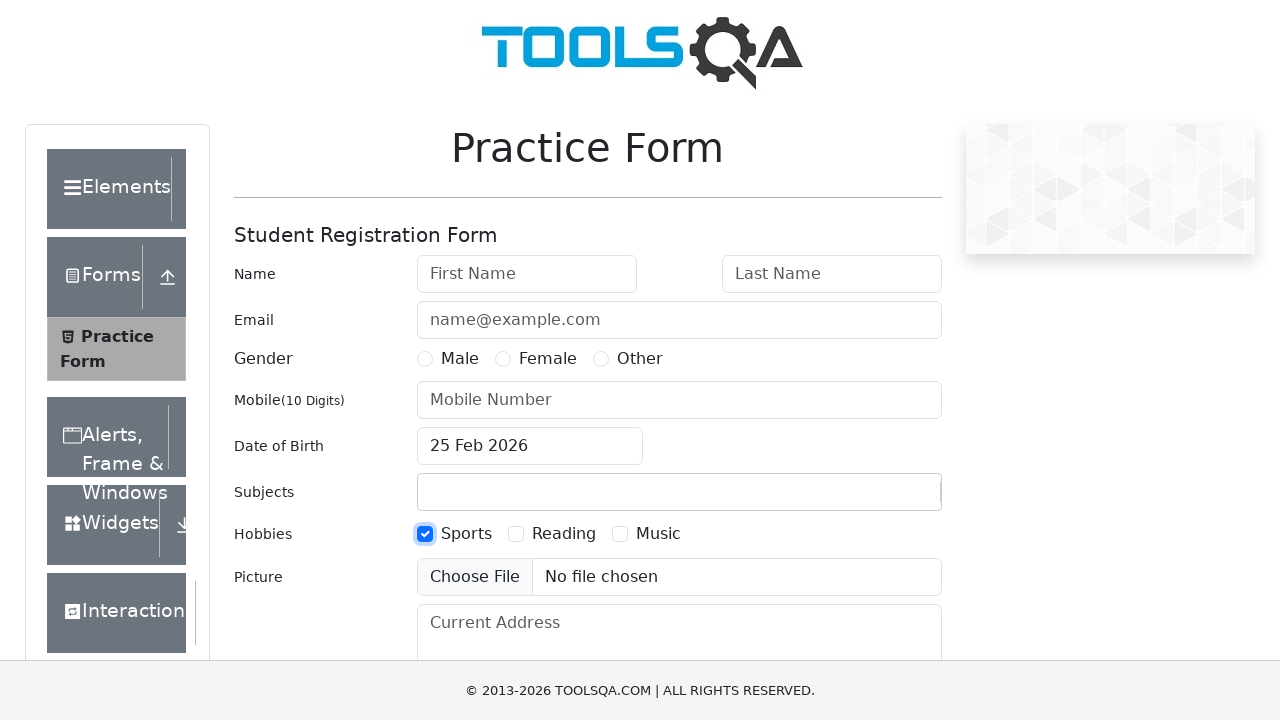